Tests passenger selection dropdown by clicking to open it, incrementing adult passenger count 3 times, and closing the dropdown

Starting URL: https://rahulshettyacademy.com/dropdownsPractise/

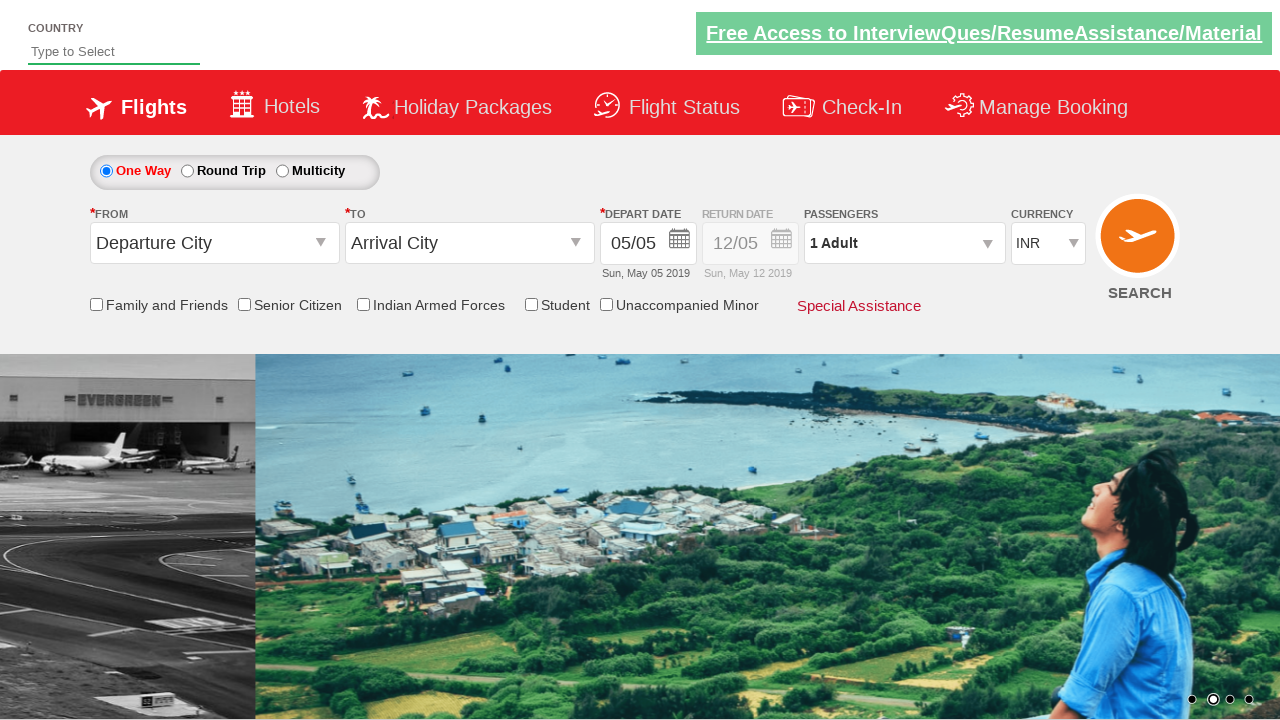

Clicked passenger info dropdown to open it at (904, 243) on #divpaxinfo
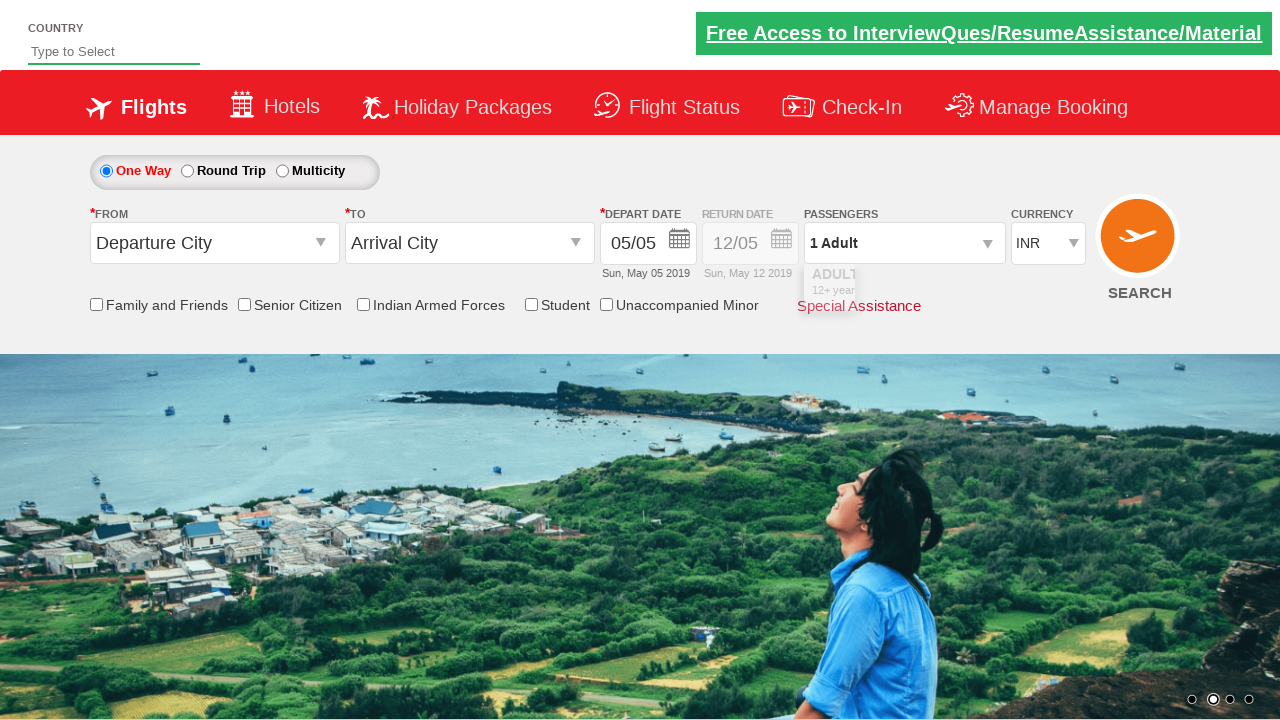

Waited for dropdown to be visible
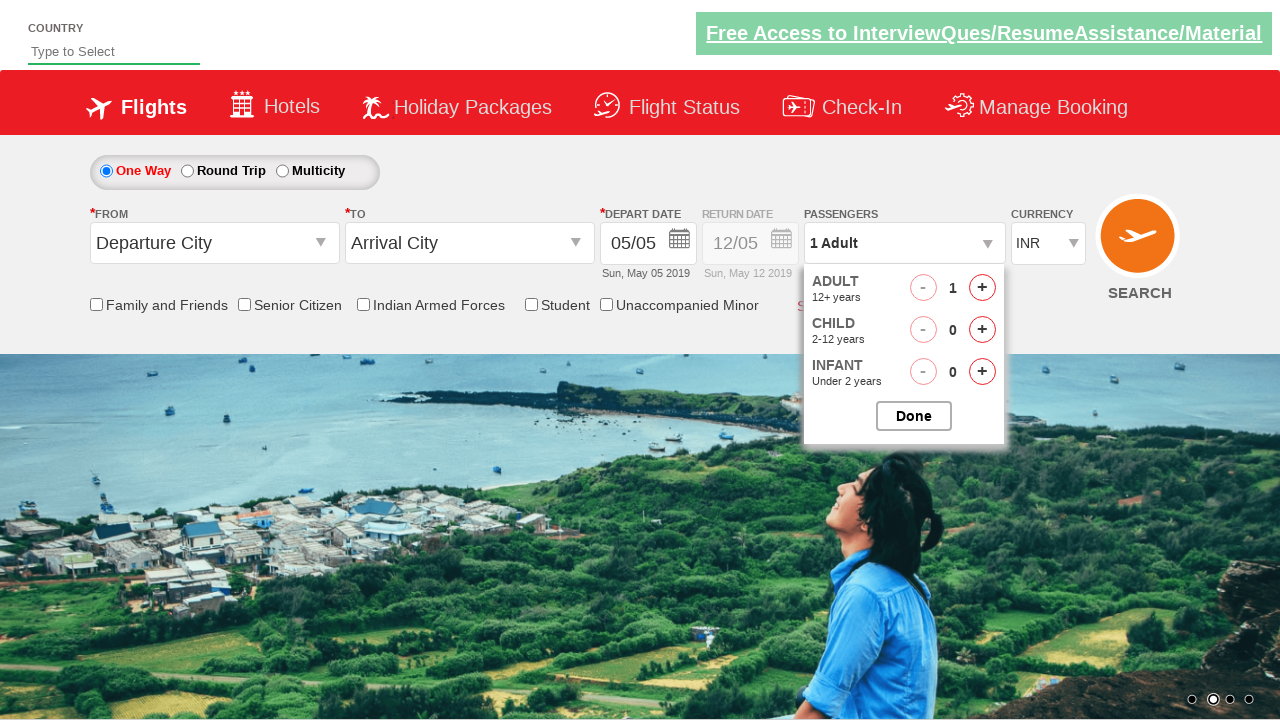

Incremented adult passenger count (increment 1 of 3) at (982, 288) on #hrefIncAdt
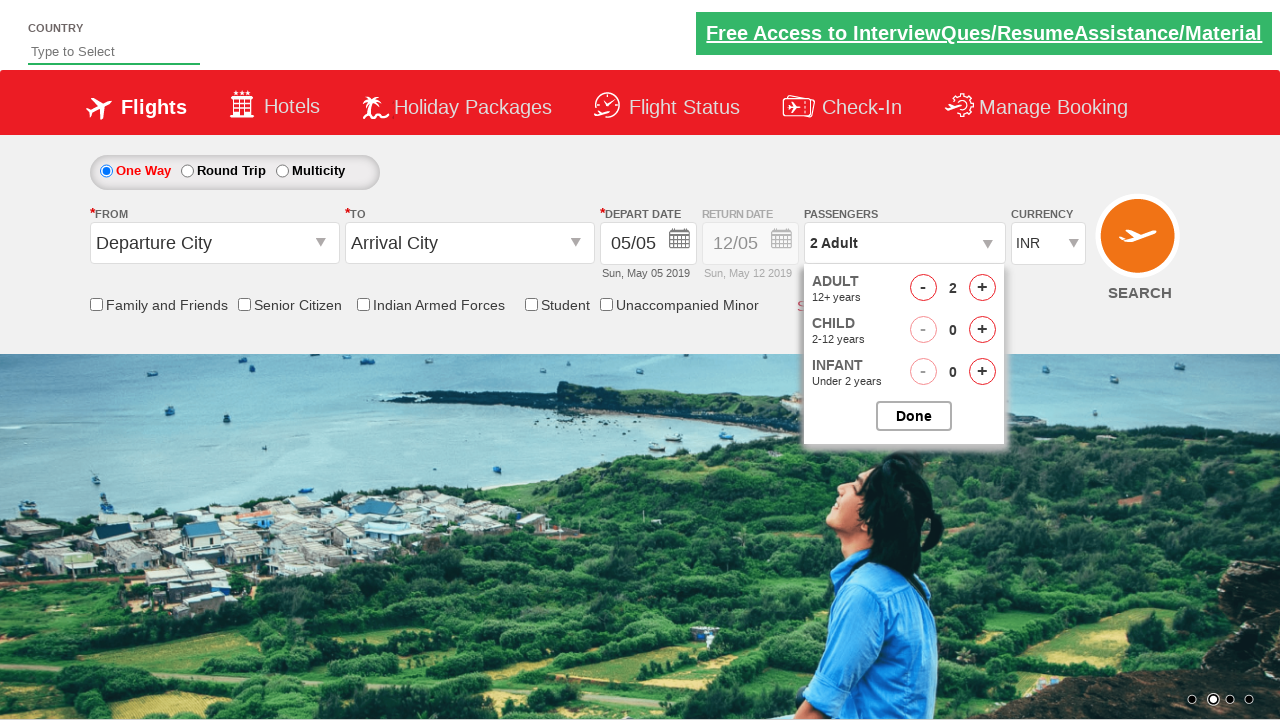

Incremented adult passenger count (increment 2 of 3) at (982, 288) on #hrefIncAdt
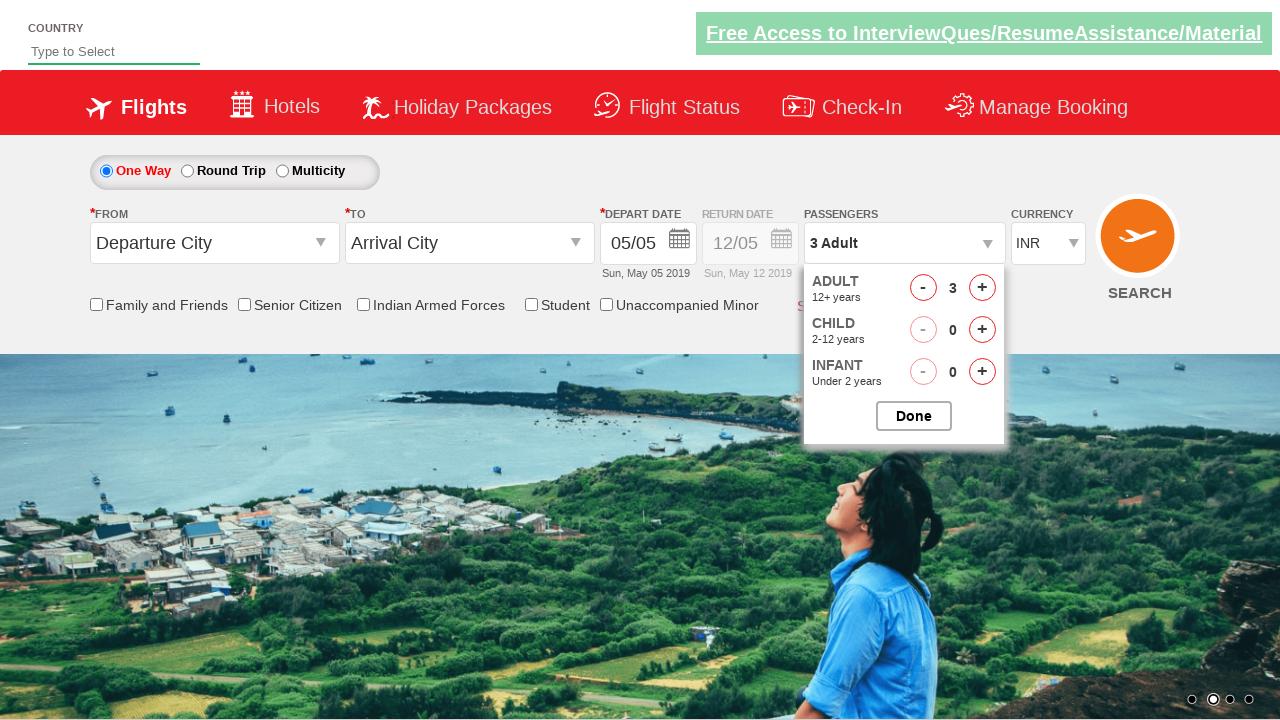

Incremented adult passenger count (increment 3 of 3) at (982, 288) on #hrefIncAdt
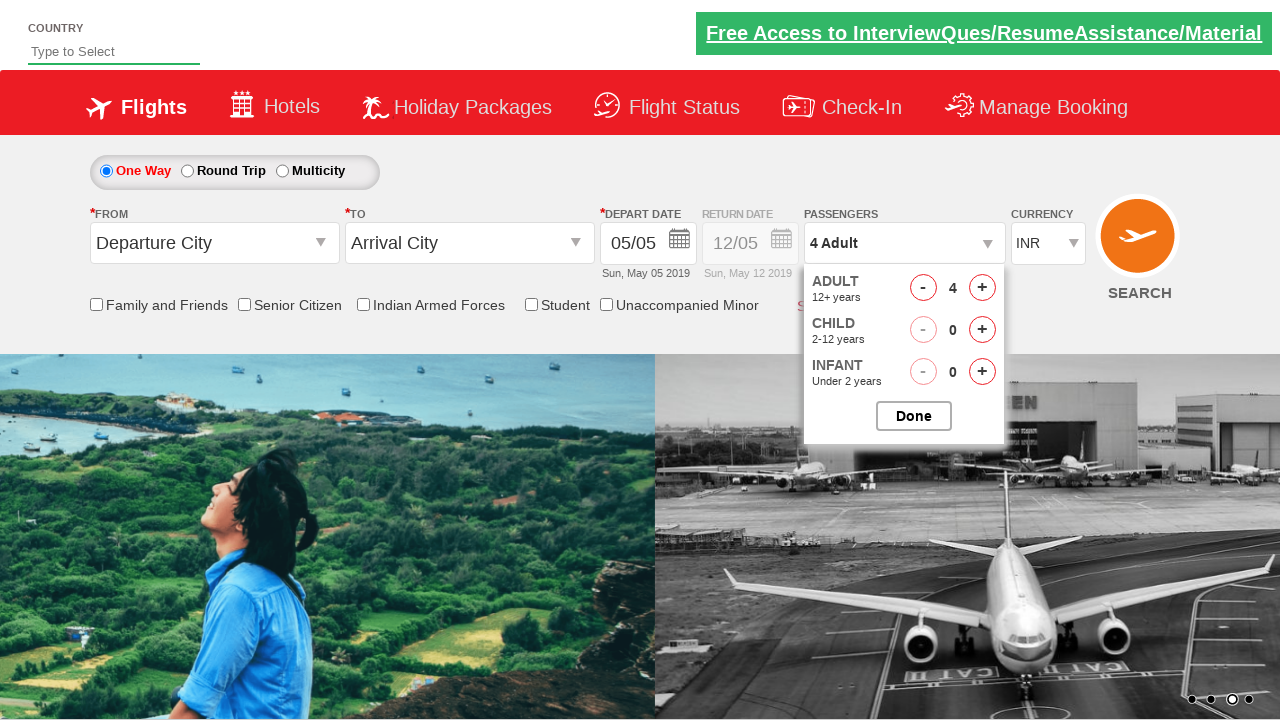

Clicked button to close passenger options dropdown at (914, 416) on #btnclosepaxoption
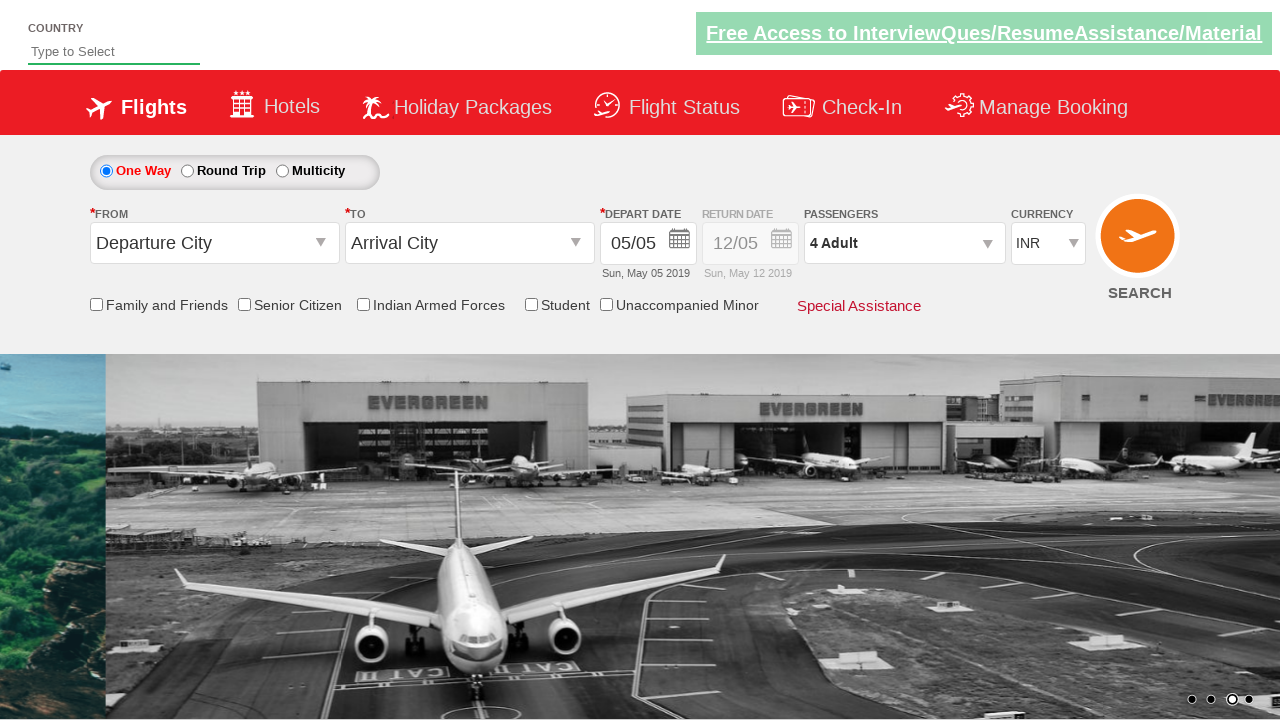

Verified dropdown closed and passenger info selector is present
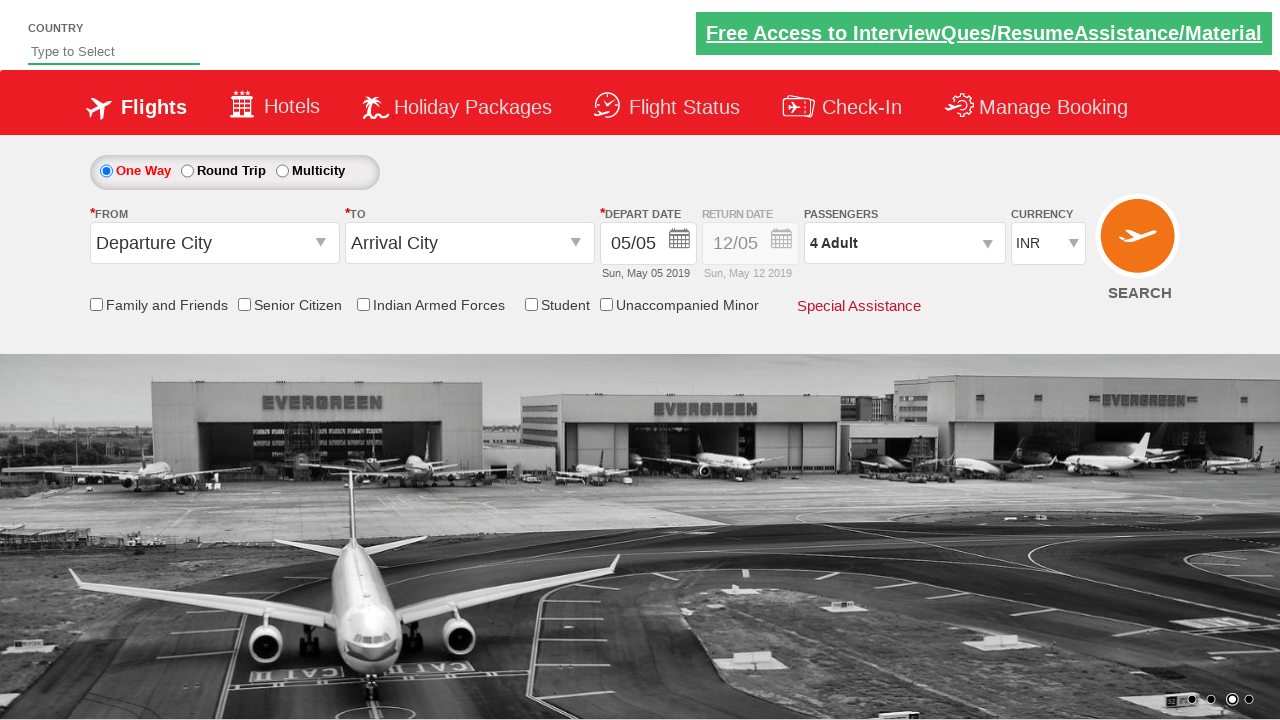

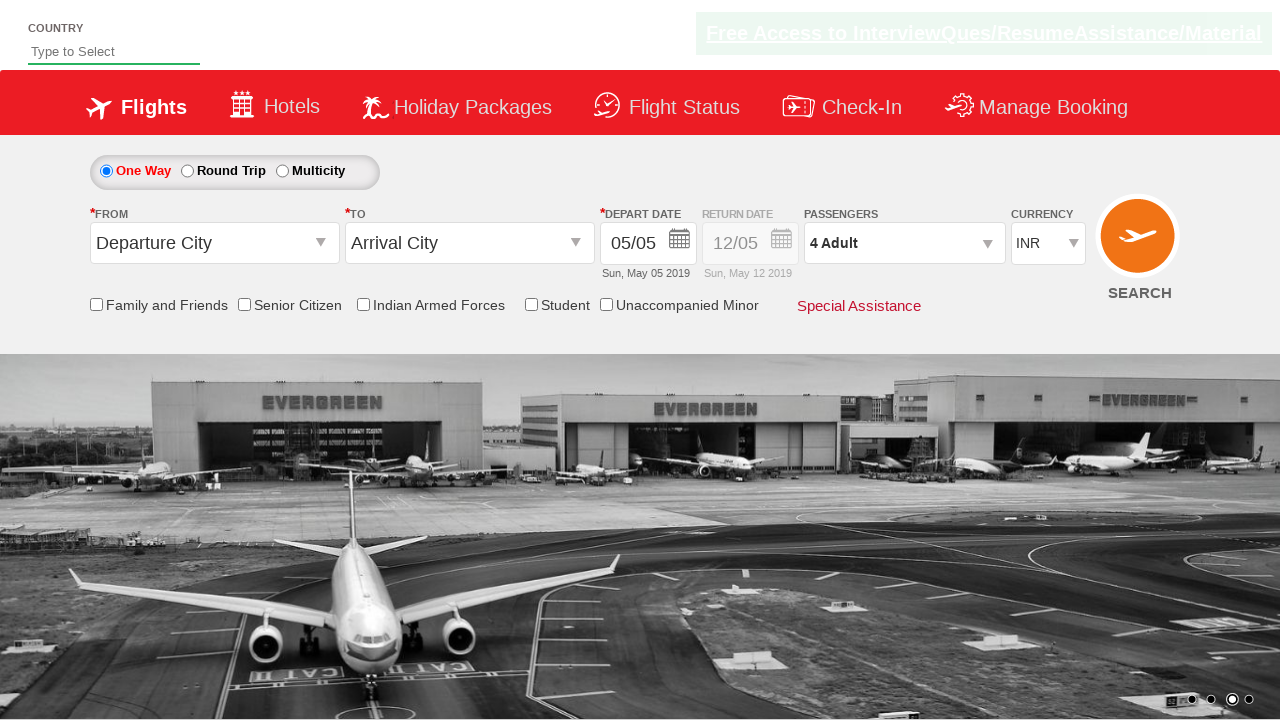